Tests adding three different speaker products with varying quantities to cart and verifies the total price calculation in the cart menu

Starting URL: https://www.advantageonlineshopping.com/#/

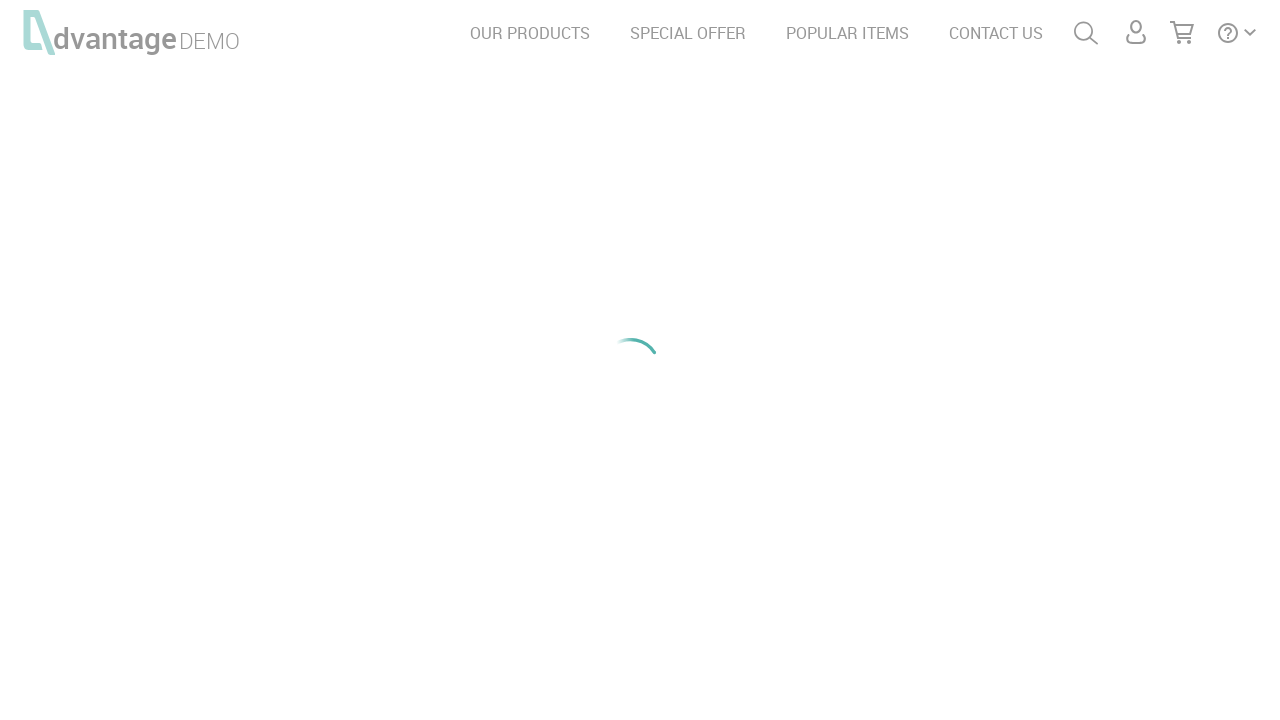

Clicked on speakers category at (218, 206) on #speakersImg
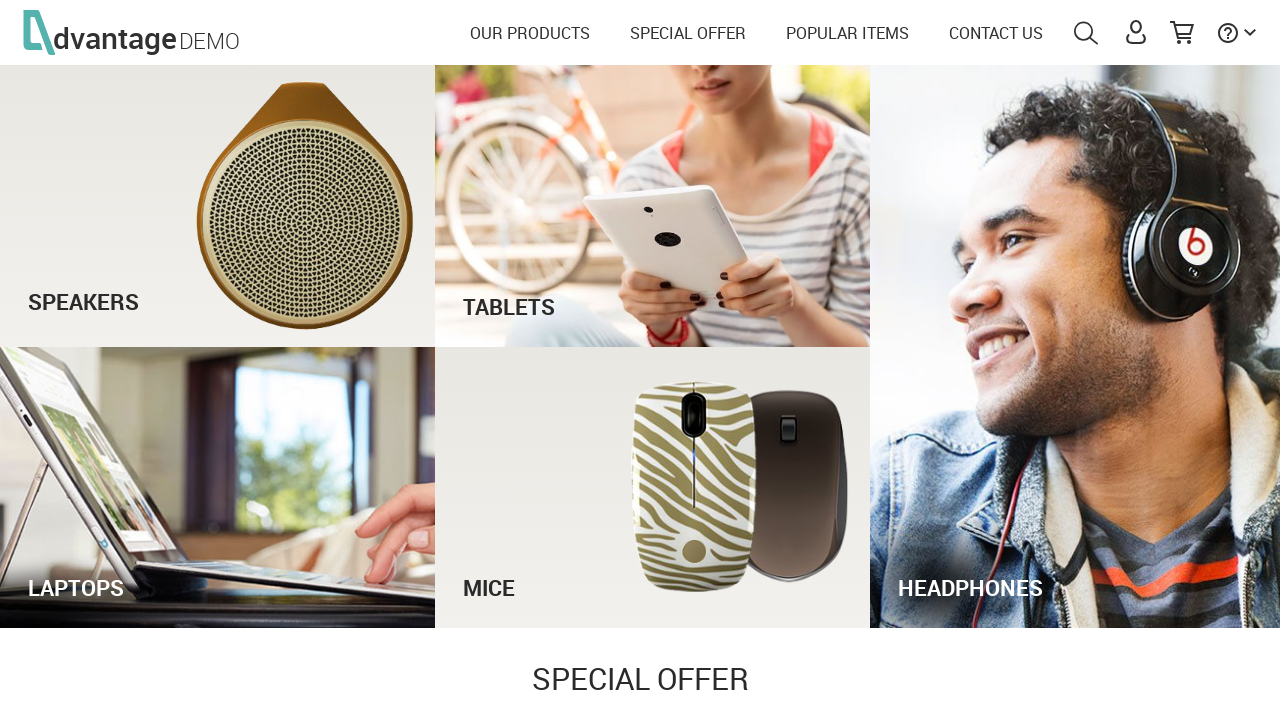

Waited for product images to load
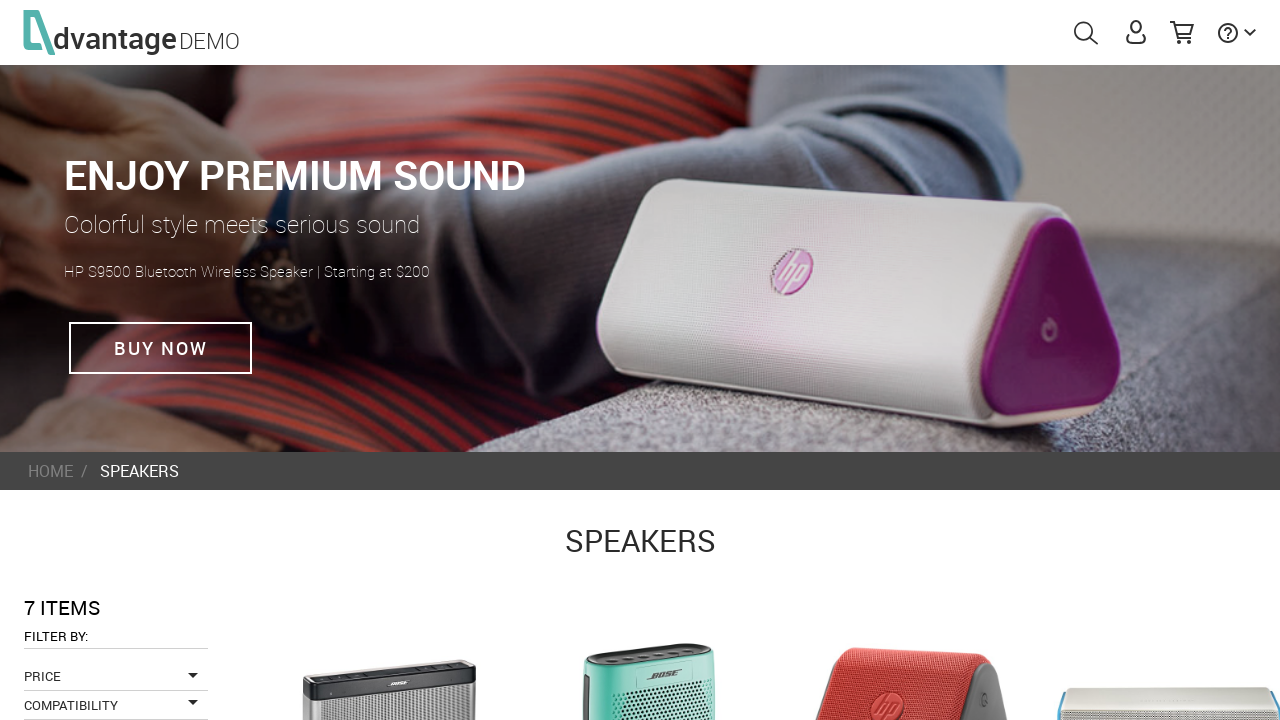

Clicked on first speaker product at (389, 633) on .imgProduct >> nth=0
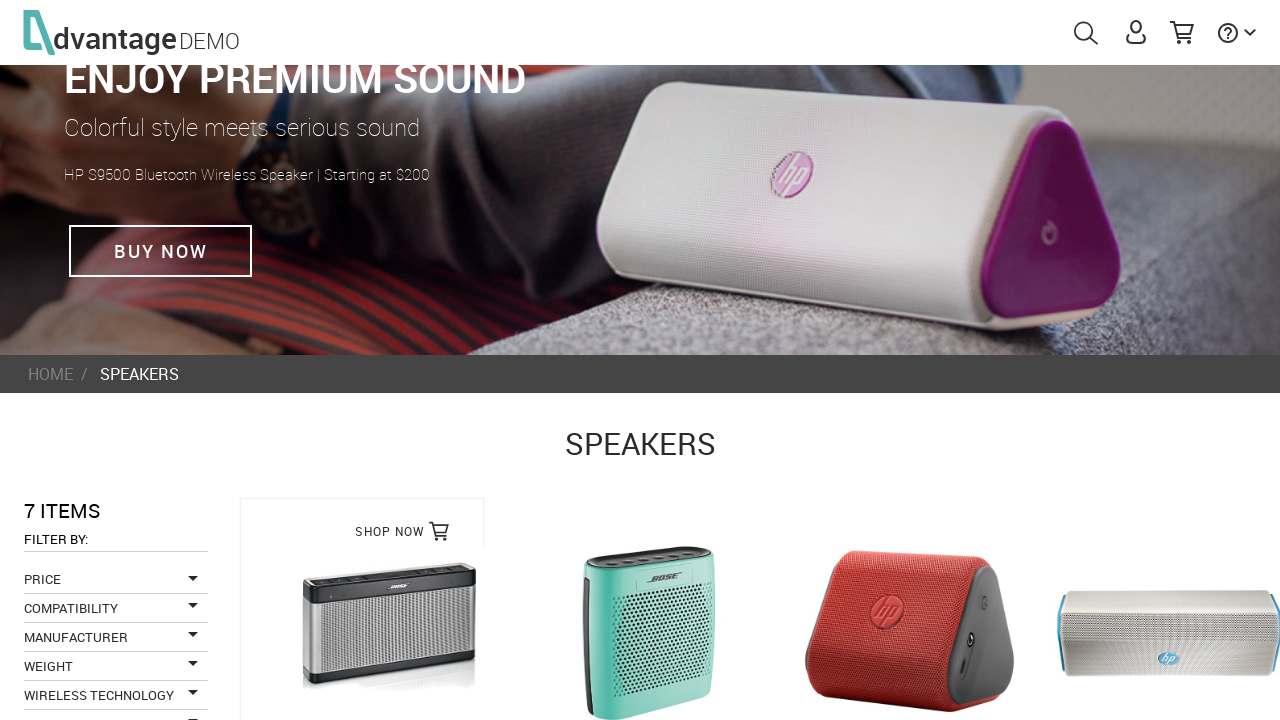

Waited for add to cart button to appear
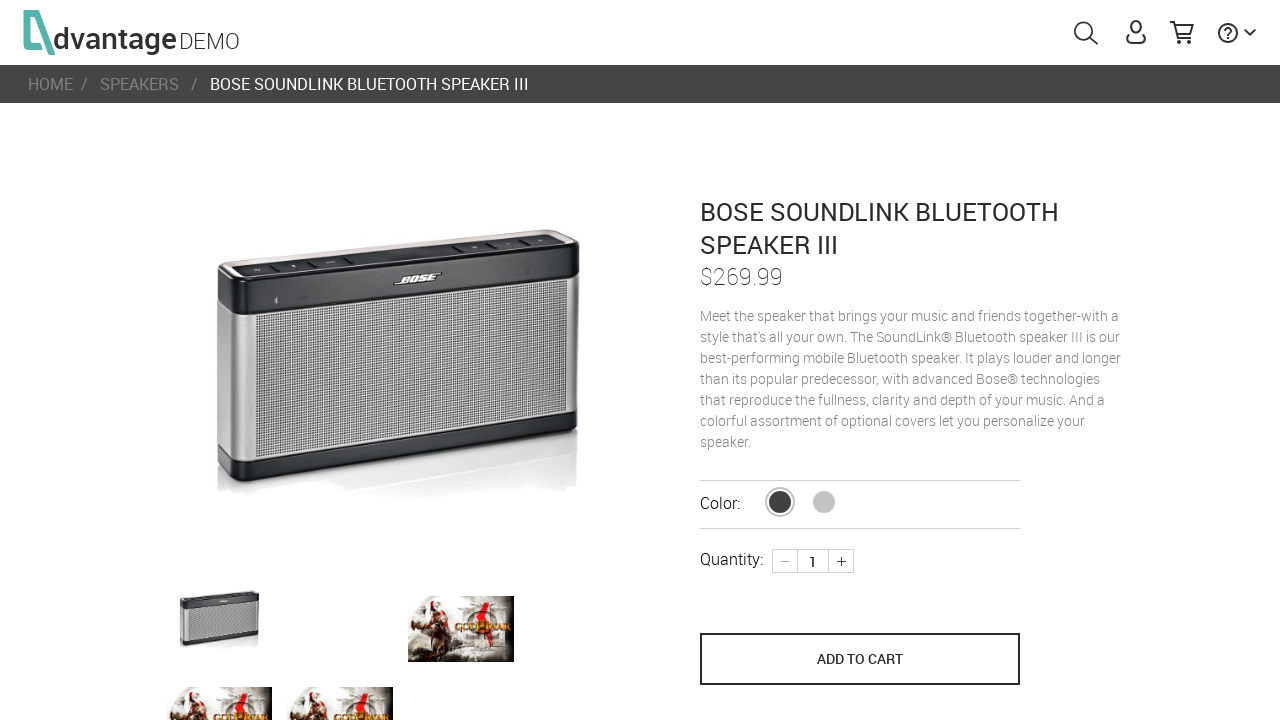

Clicked add to cart button for first speaker at (860, 659) on [name='save_to_cart']
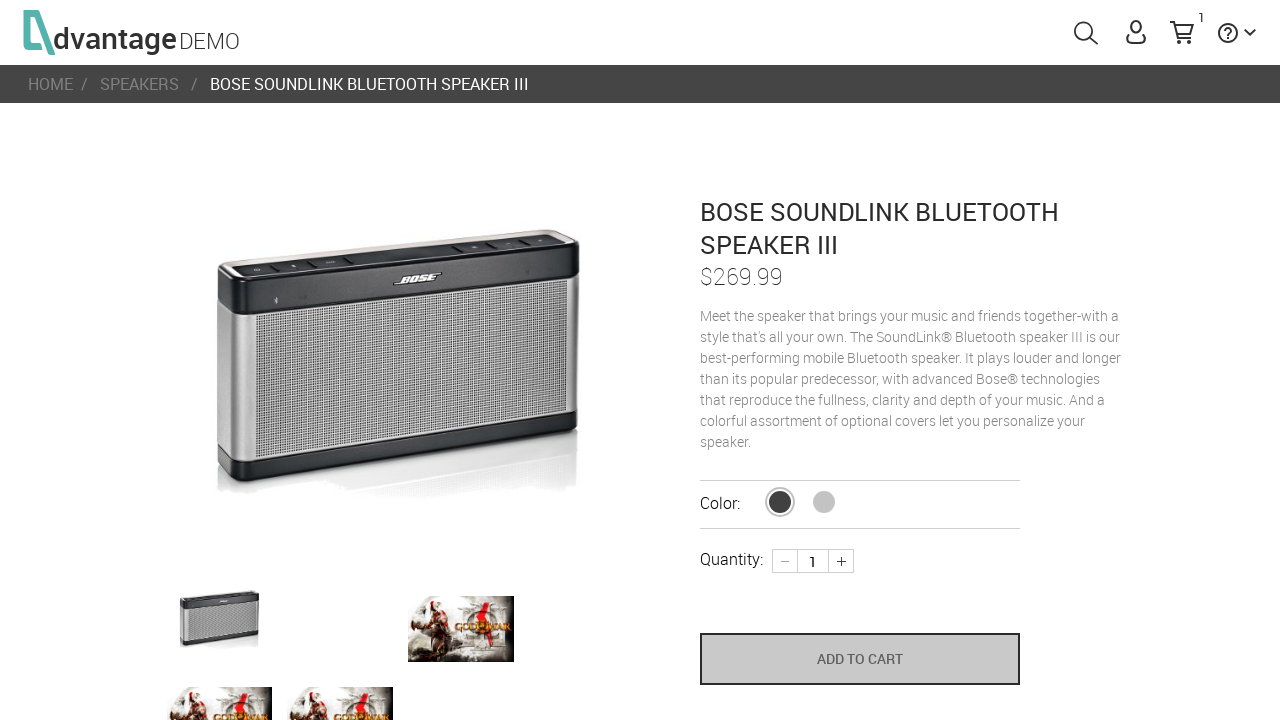

Navigated back to speakers category
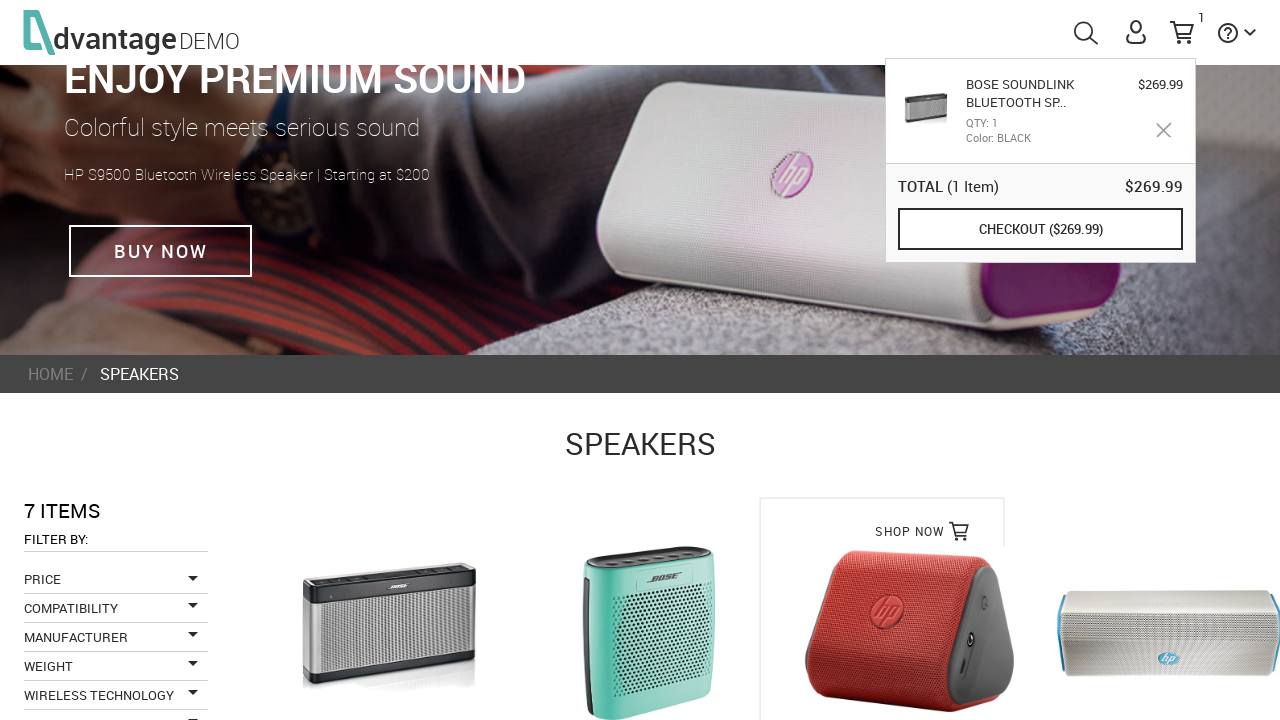

Waited for product images to load
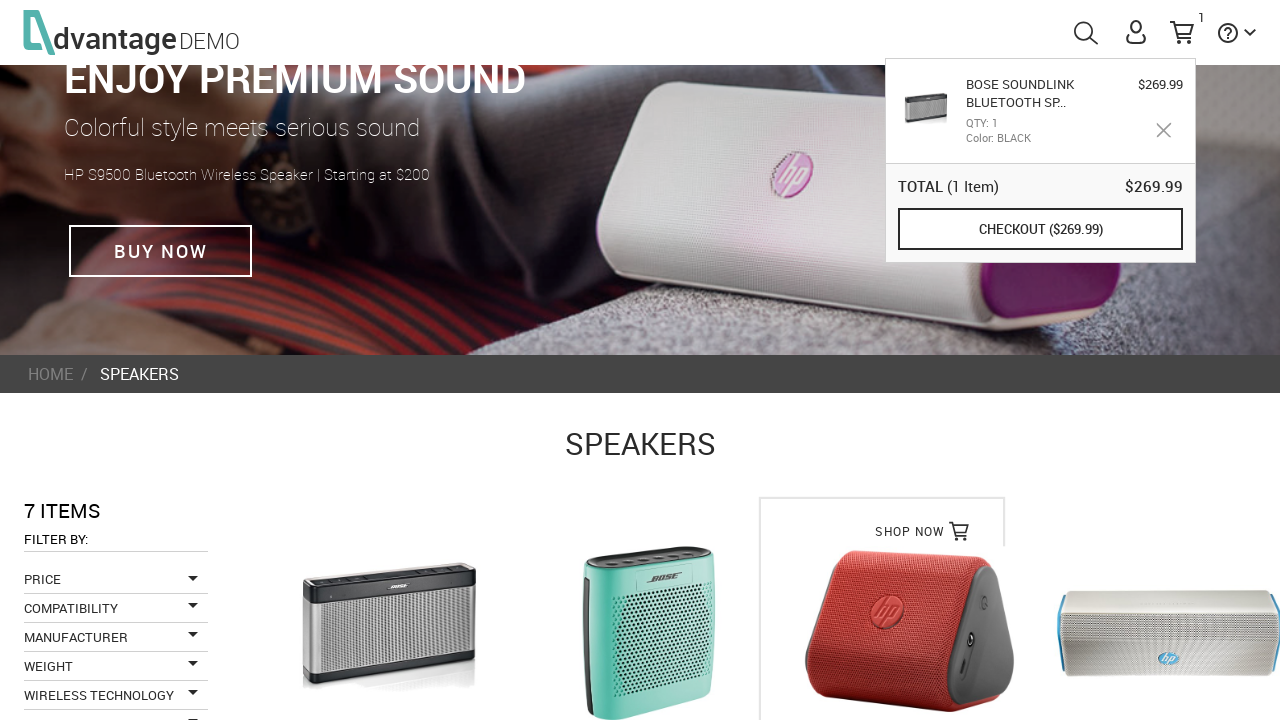

Clicked on second speaker product at (650, 633) on .imgProduct >> nth=1
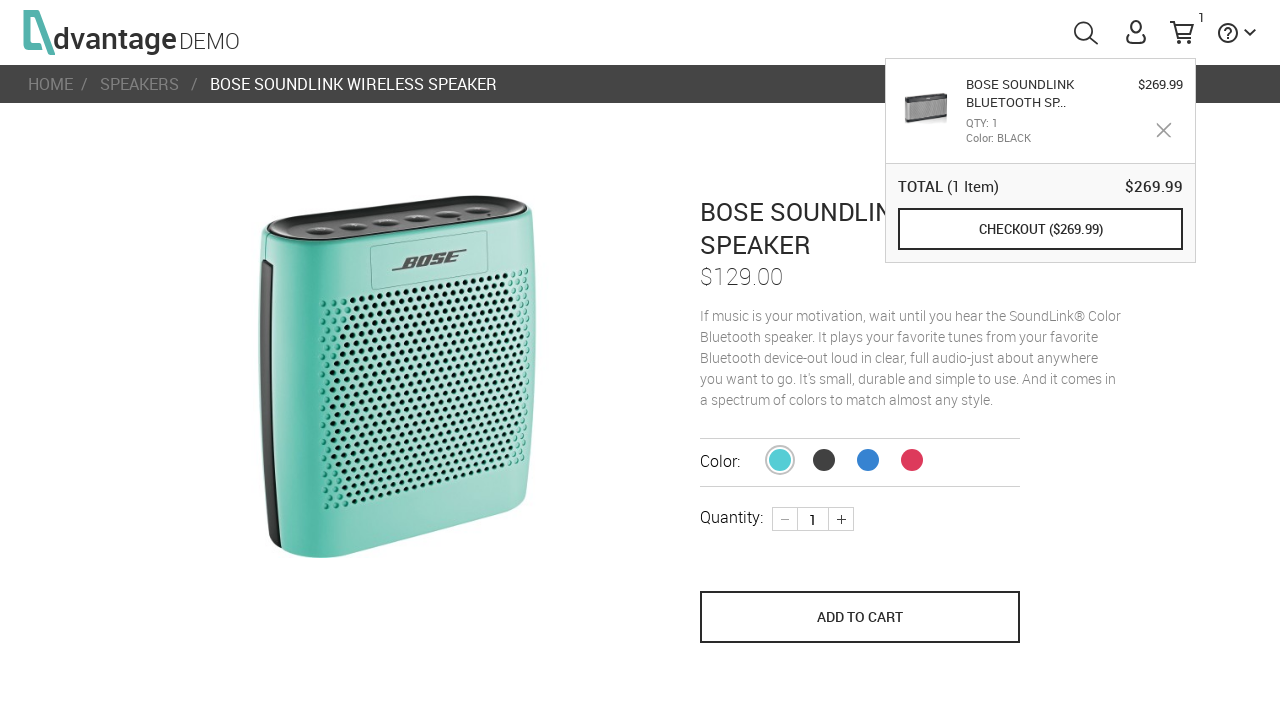

Waited for quantity increment button to appear
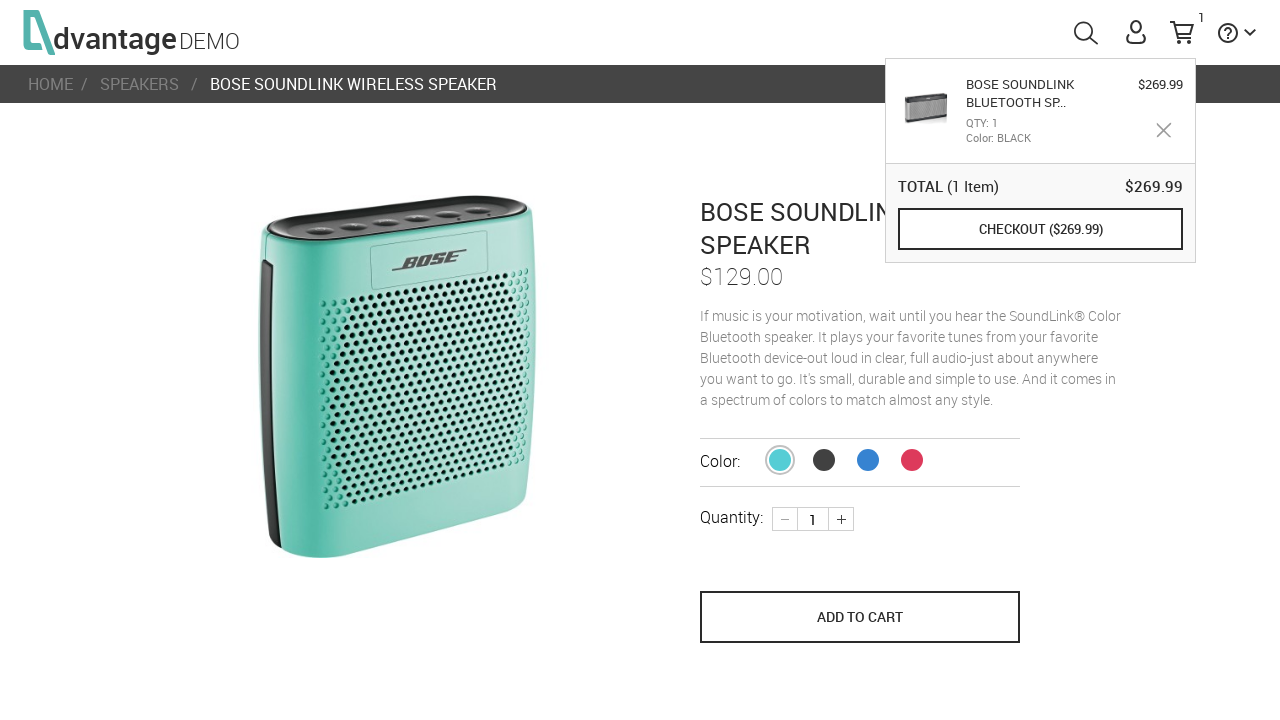

Clicked plus button to increase quantity to 2 at (841, 519) on .plus
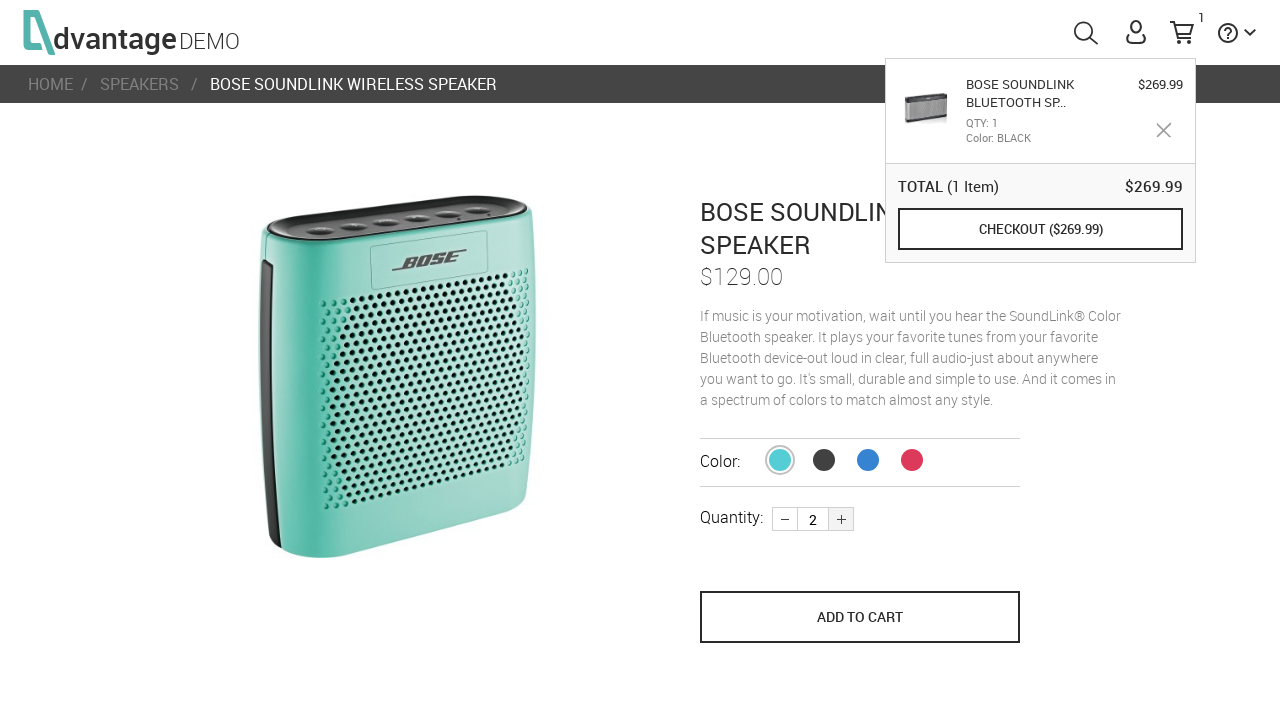

Clicked add to cart button for second speaker with quantity 2 at (860, 617) on [name='save_to_cart']
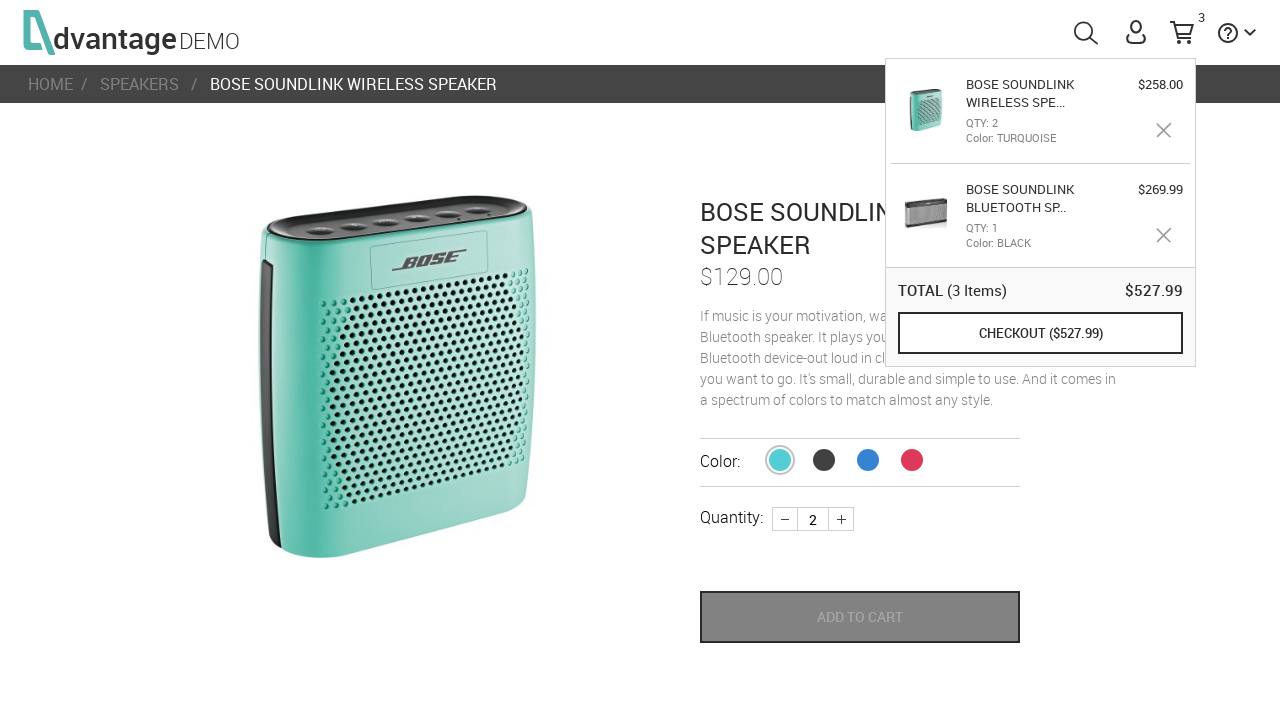

Navigated back to speakers category
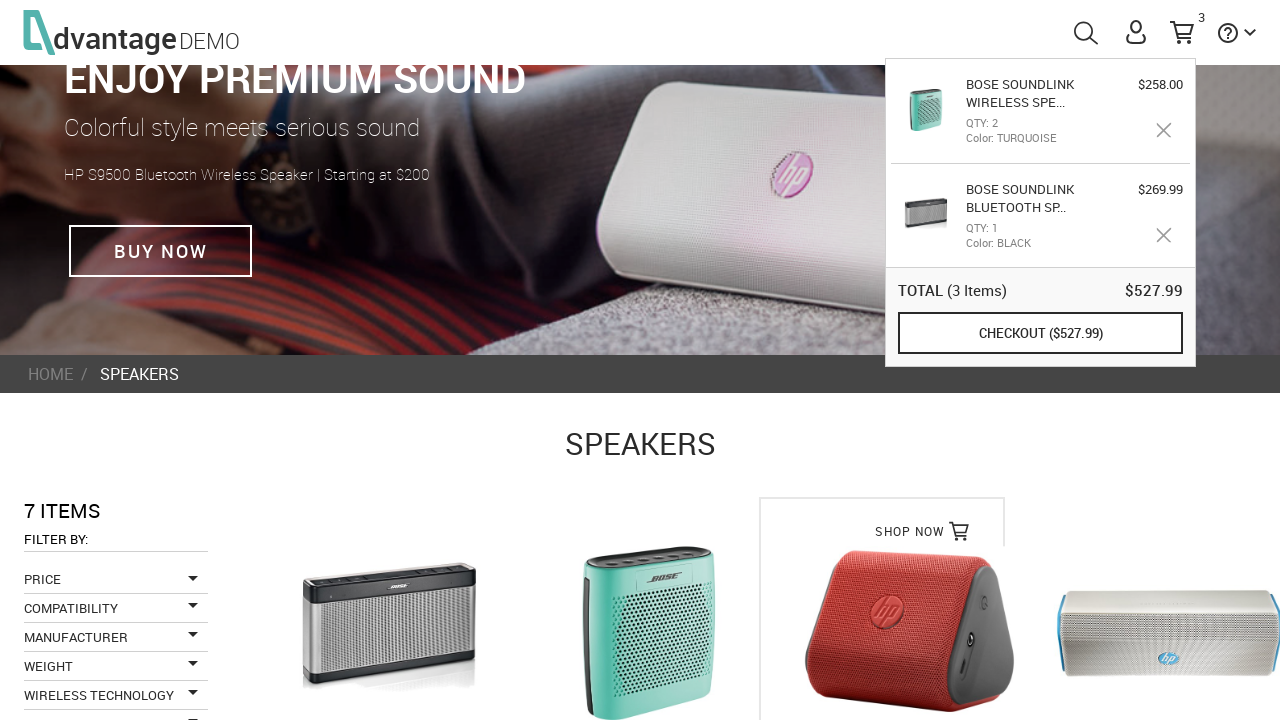

Waited for product images to load
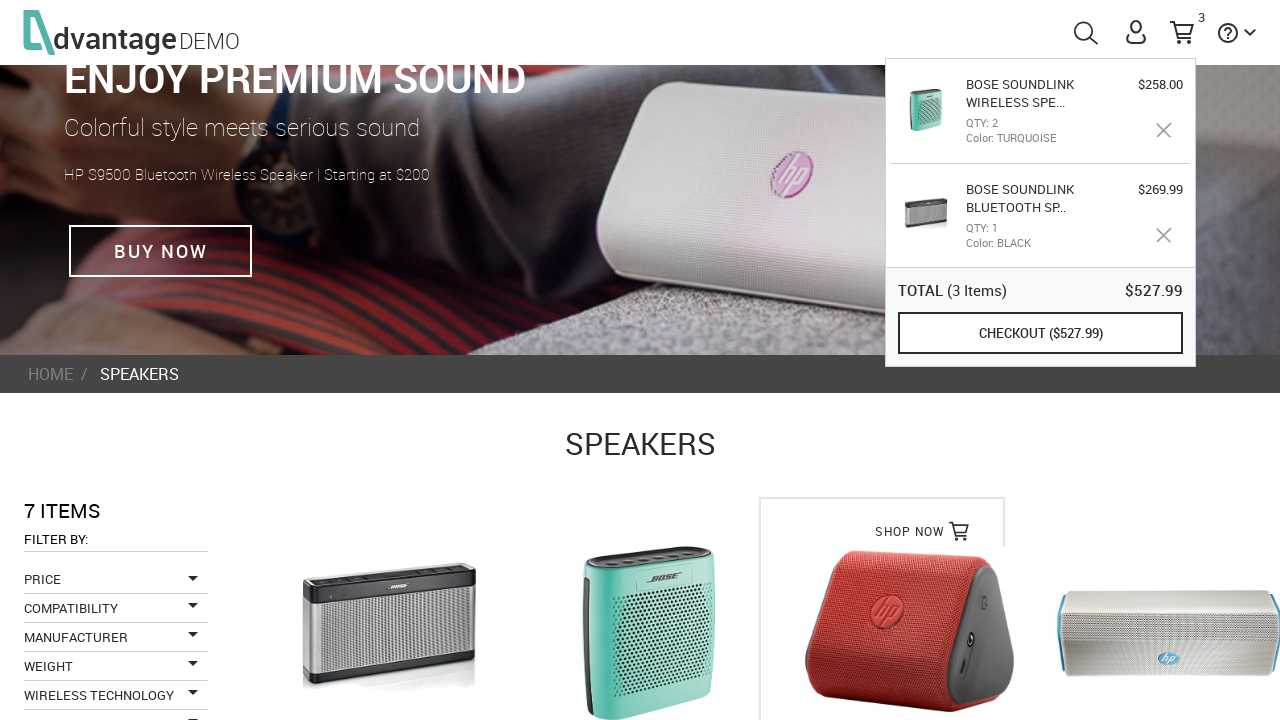

Clicked on third speaker product at (910, 633) on .imgProduct >> nth=2
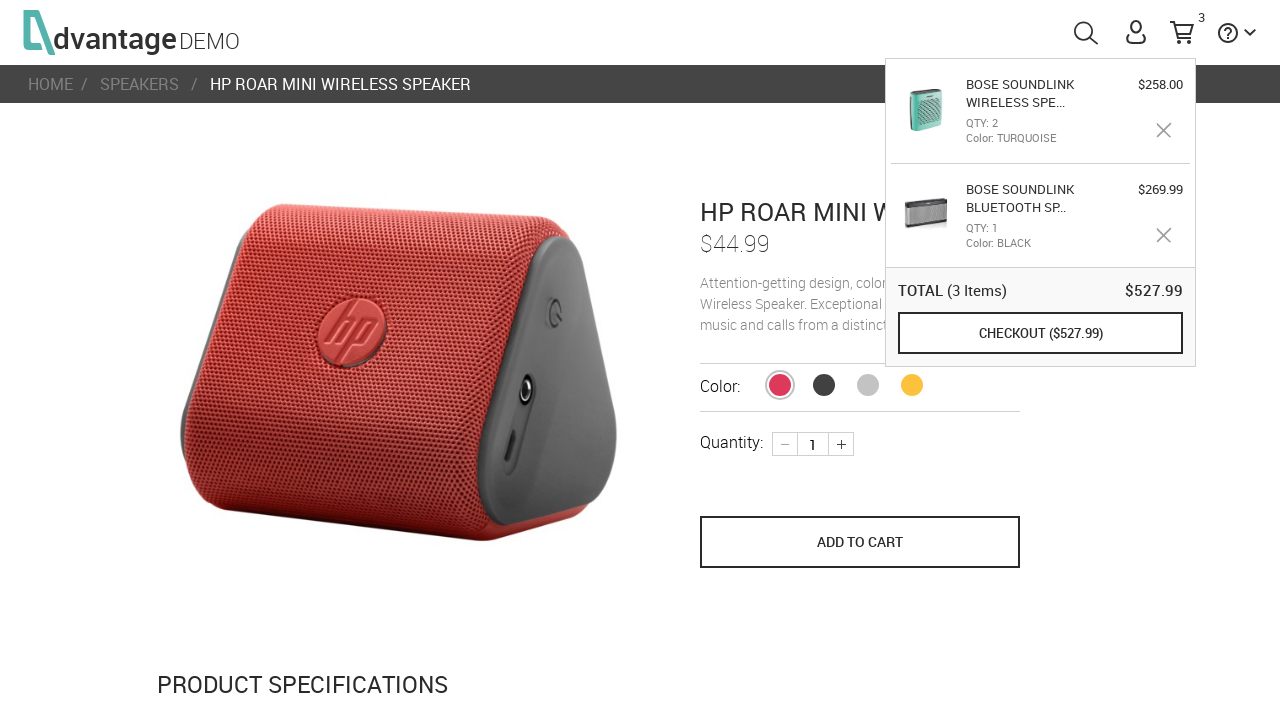

Waited for quantity increment button to appear
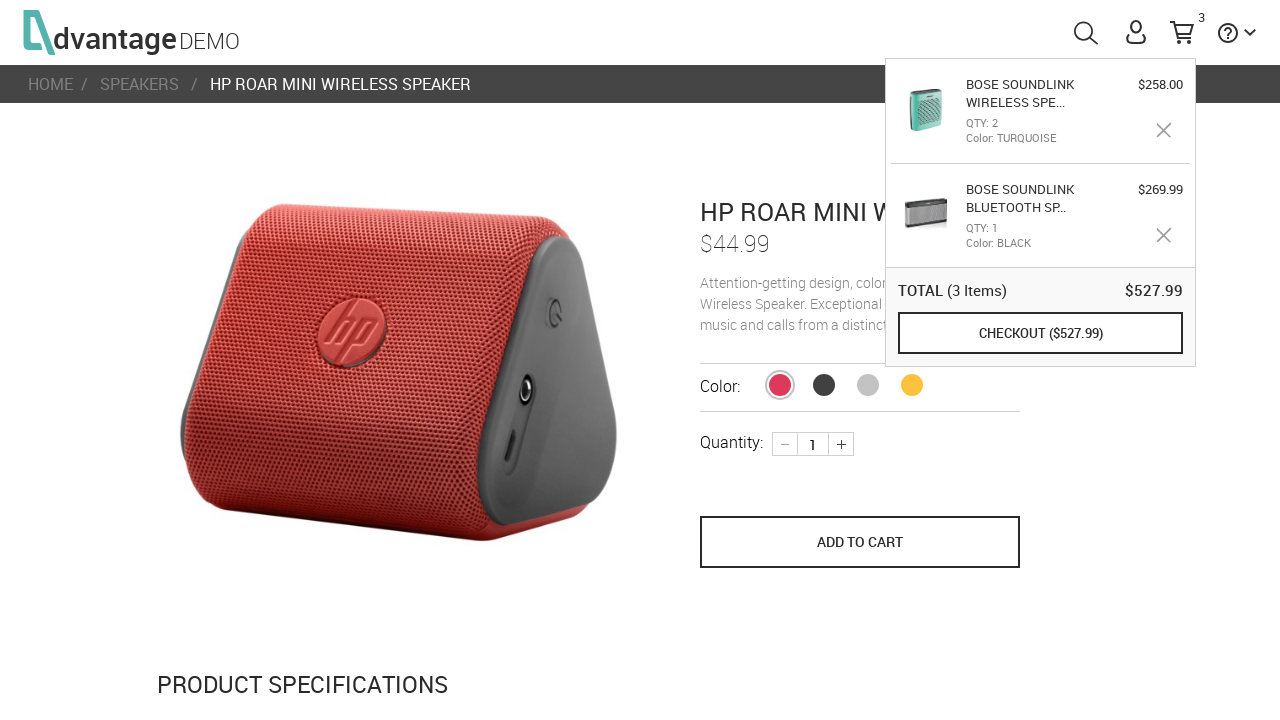

Clicked plus button first time to increase quantity at (841, 444) on .plus
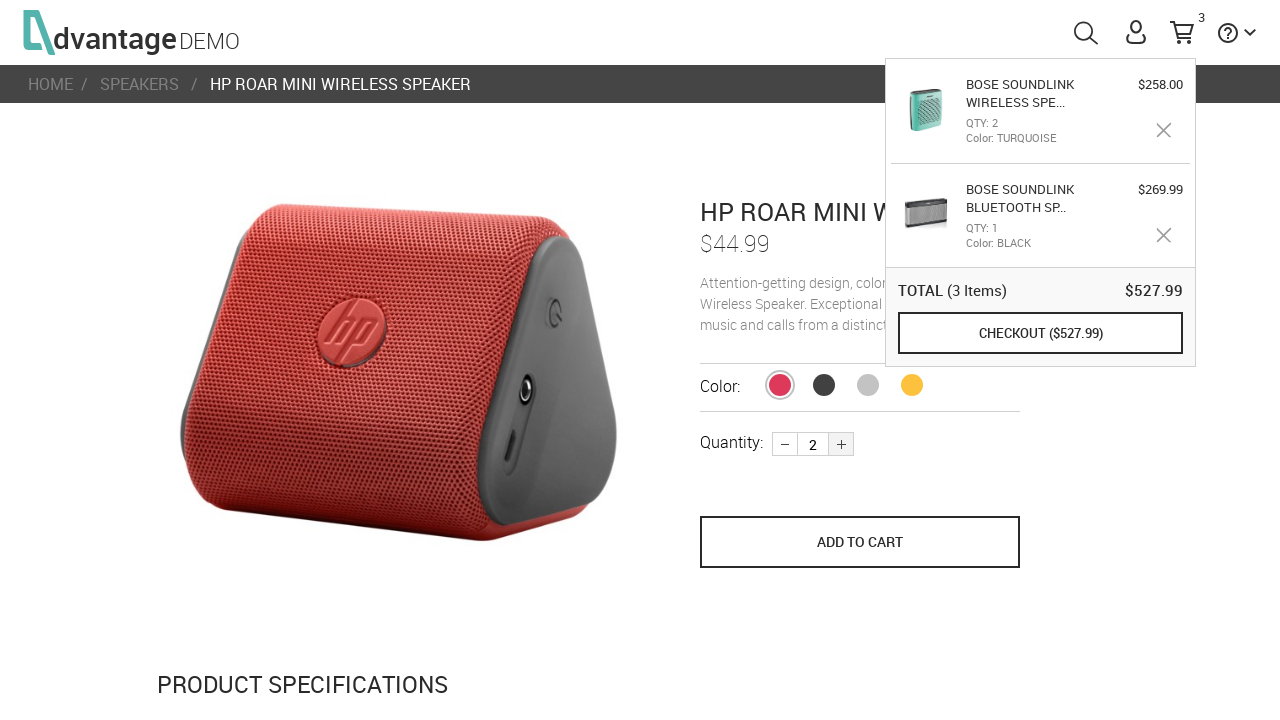

Clicked plus button second time to increase quantity to 3 at (841, 444) on .plus
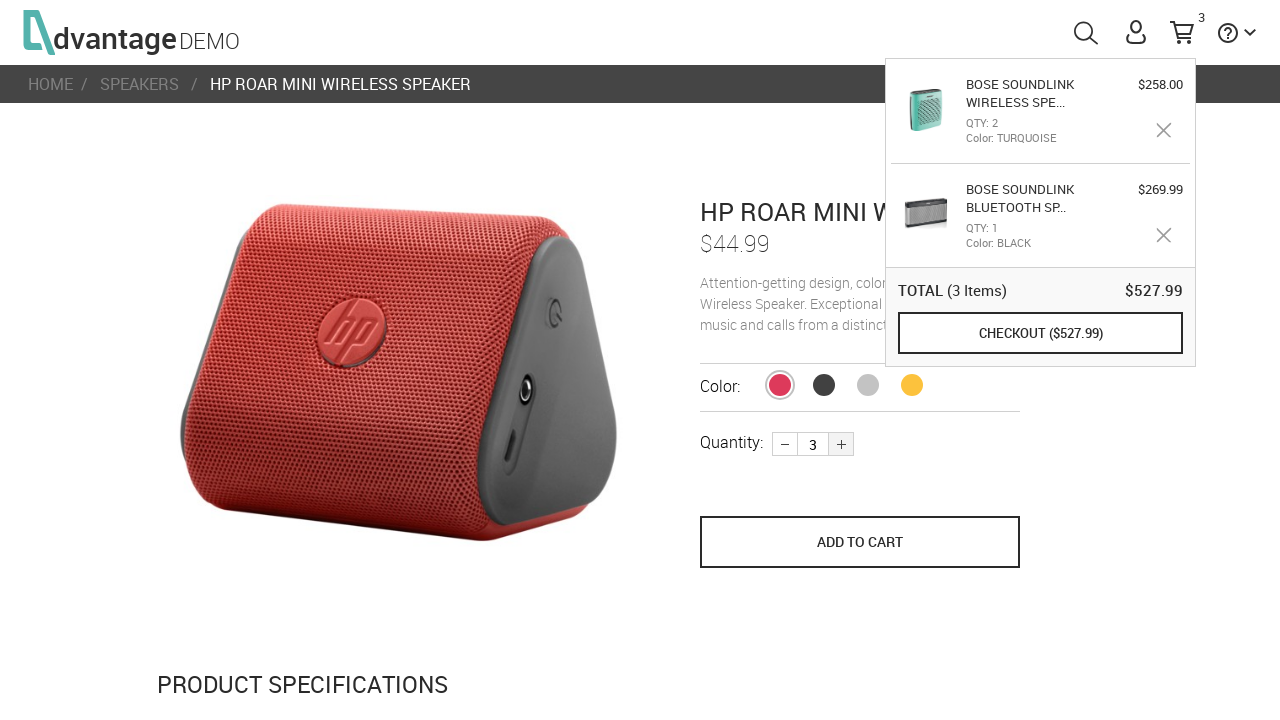

Clicked add to cart button for third speaker with quantity 3 at (860, 542) on [name='save_to_cart']
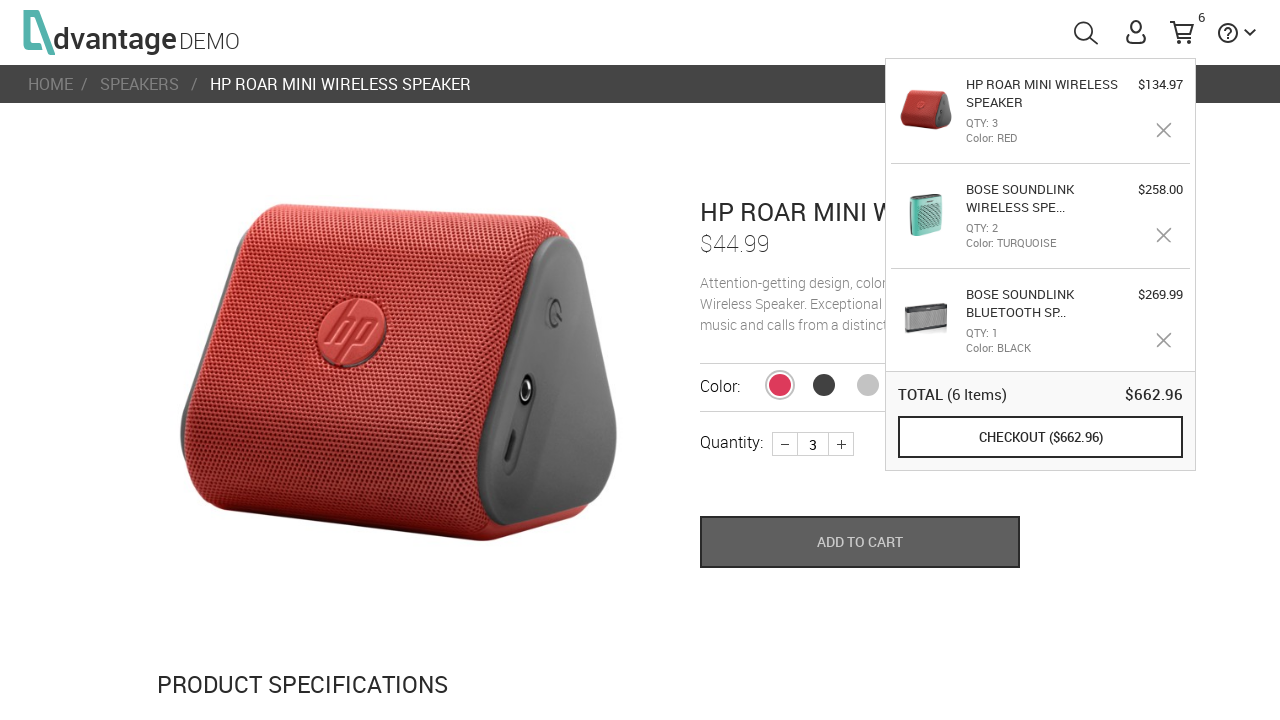

Hovered over cart menu to display cart summary at (1182, 32) on #menuCart
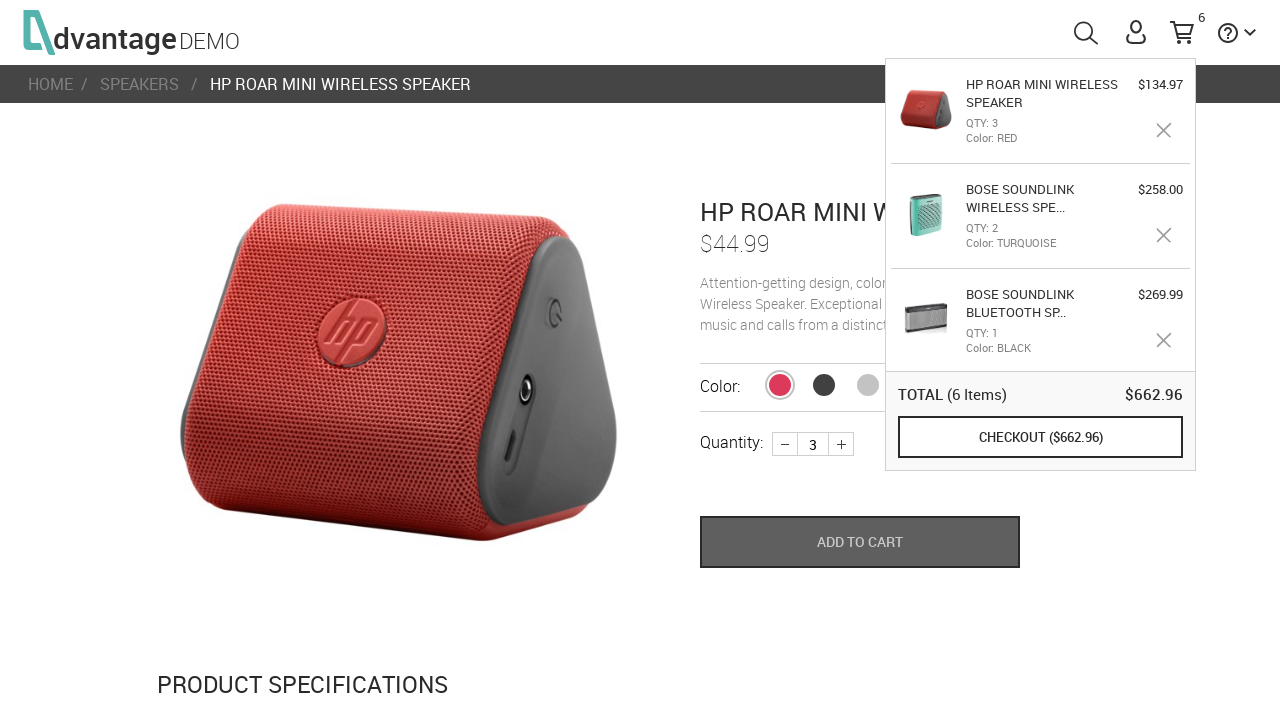

Waited for cart total price to appear and verified total price calculation
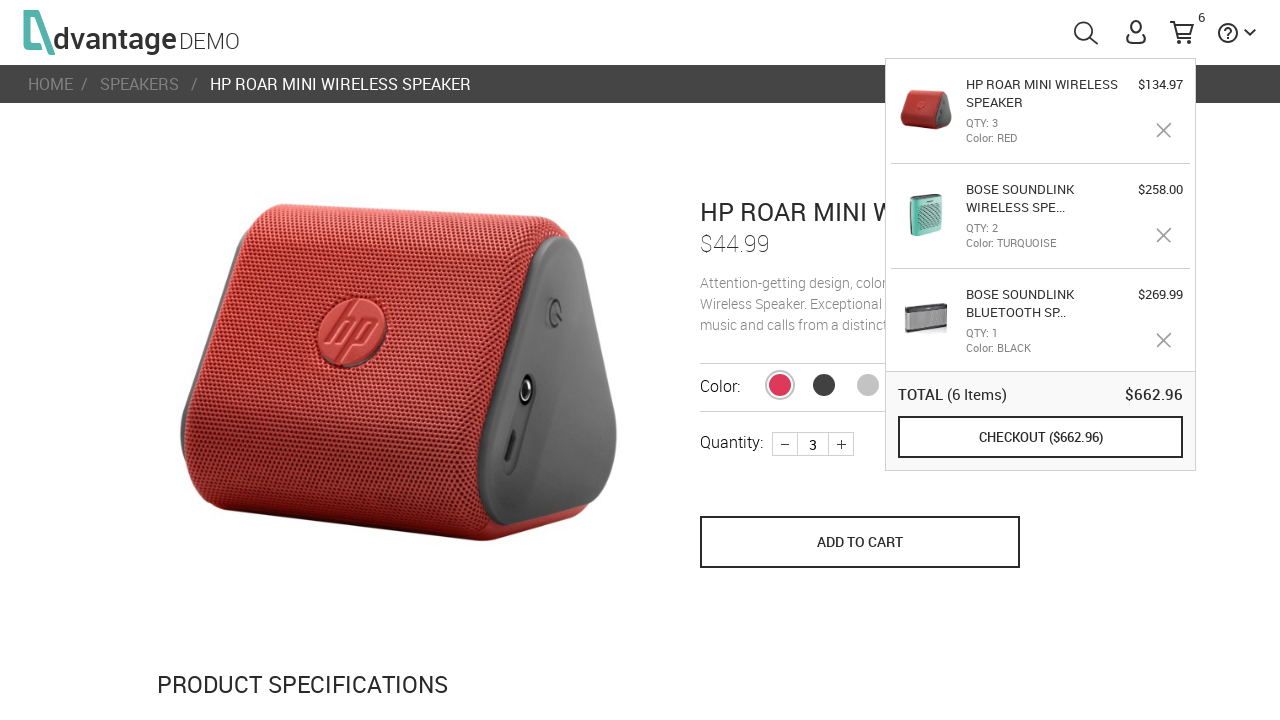

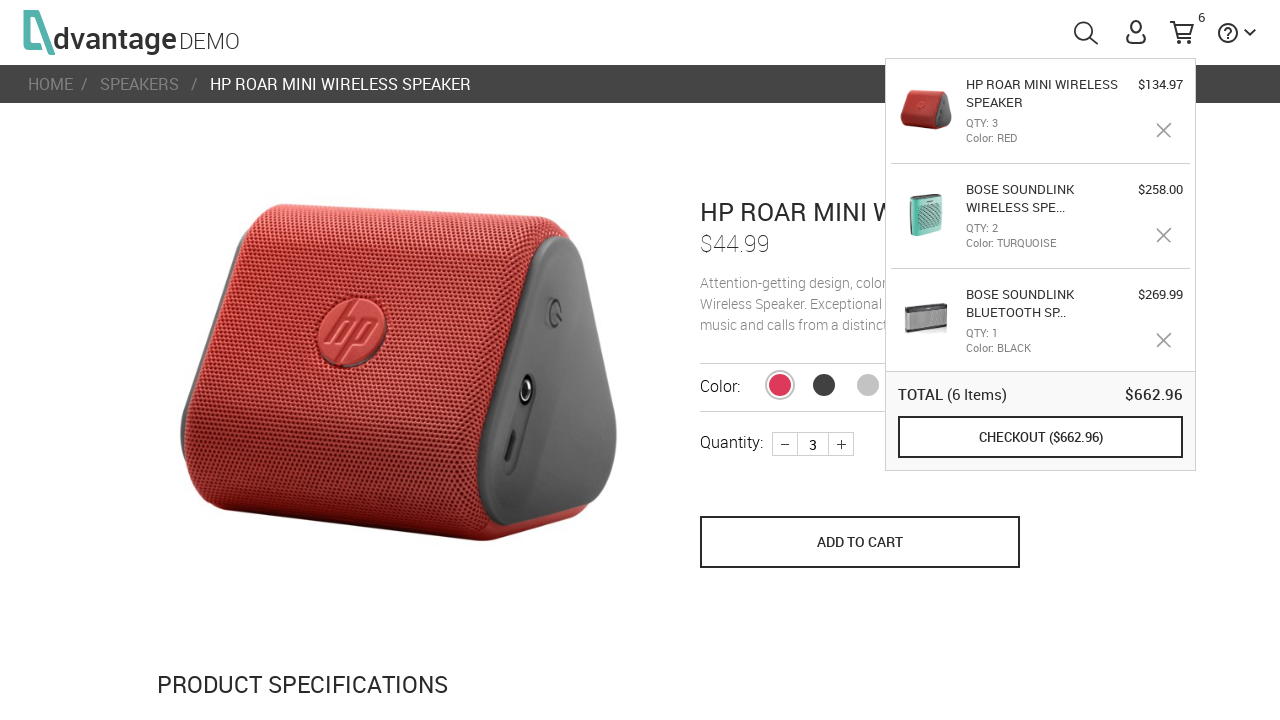